Tests that a todo item is removed when edited to an empty string

Starting URL: https://demo.playwright.dev/todomvc

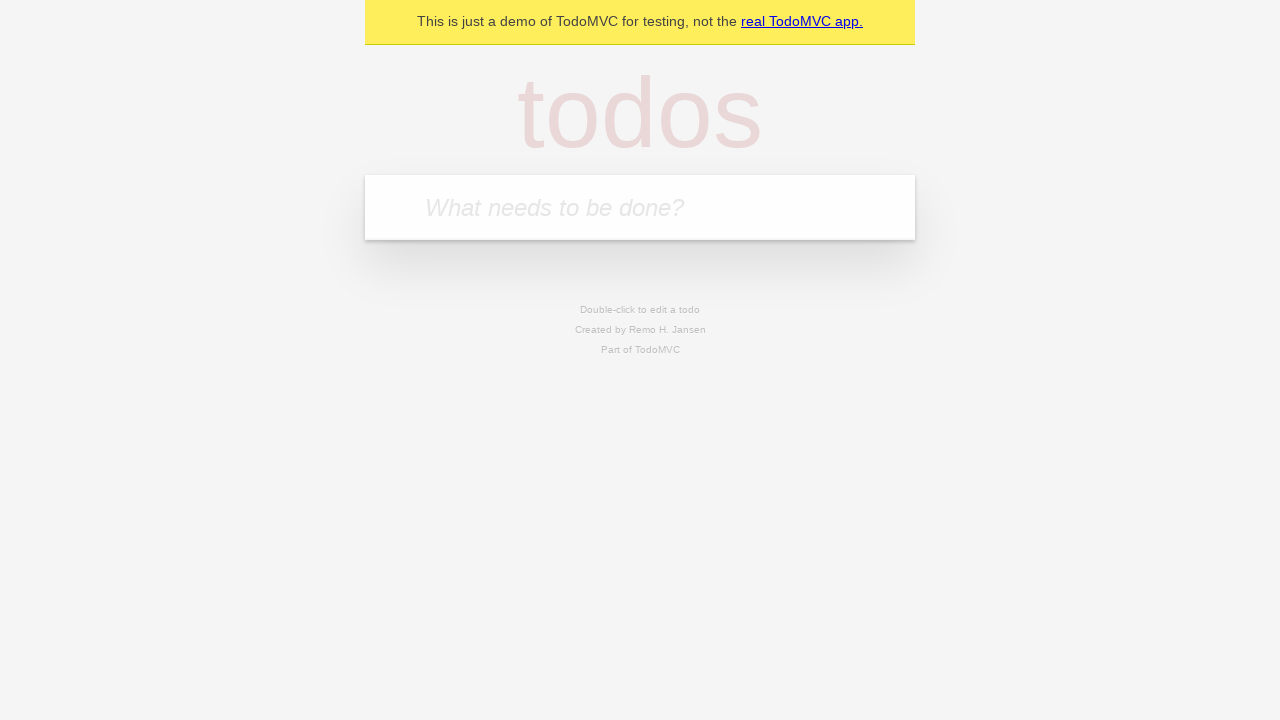

Filled todo input with 'buy some cheese' on internal:attr=[placeholder="What needs to be done?"i]
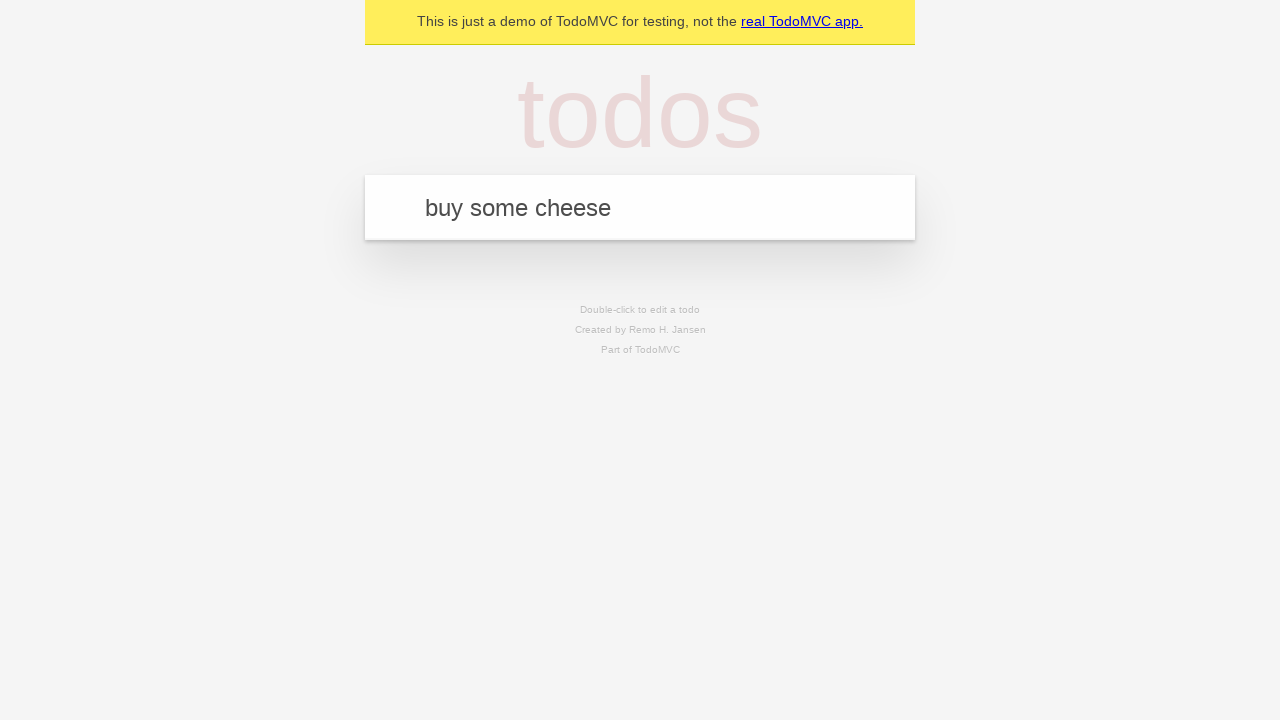

Pressed Enter to create first todo on internal:attr=[placeholder="What needs to be done?"i]
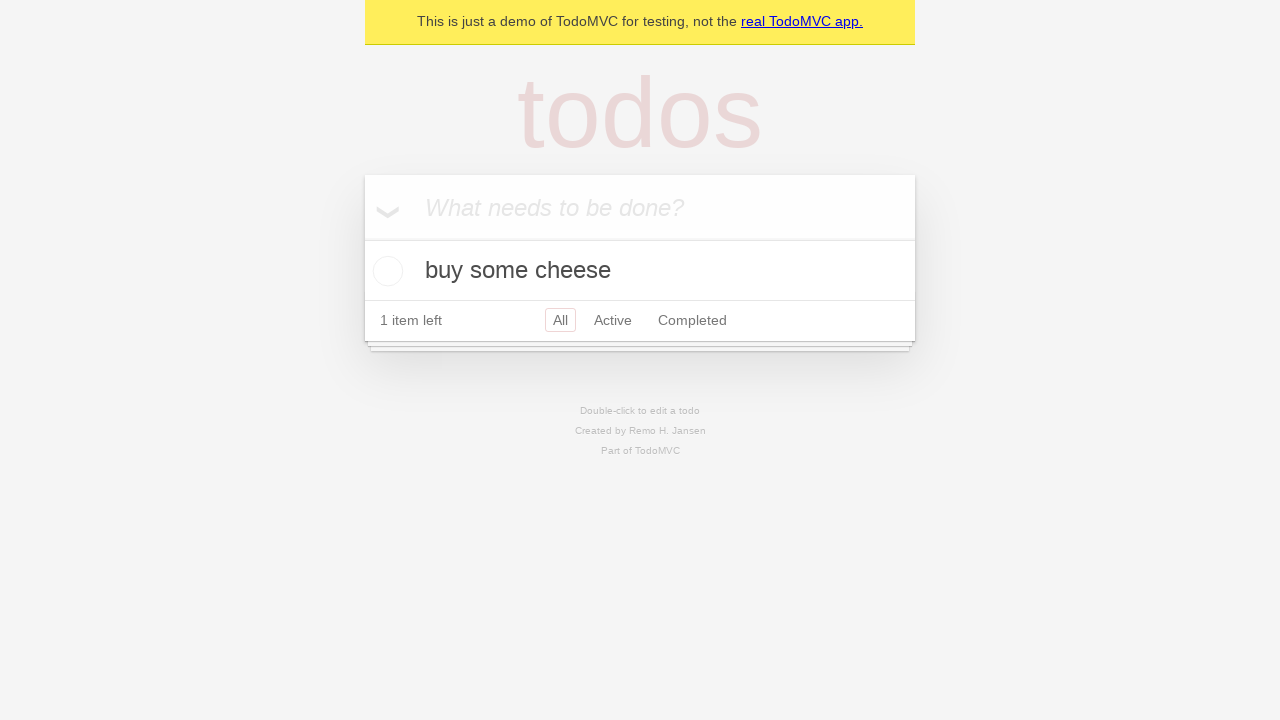

Filled todo input with 'feed the cat' on internal:attr=[placeholder="What needs to be done?"i]
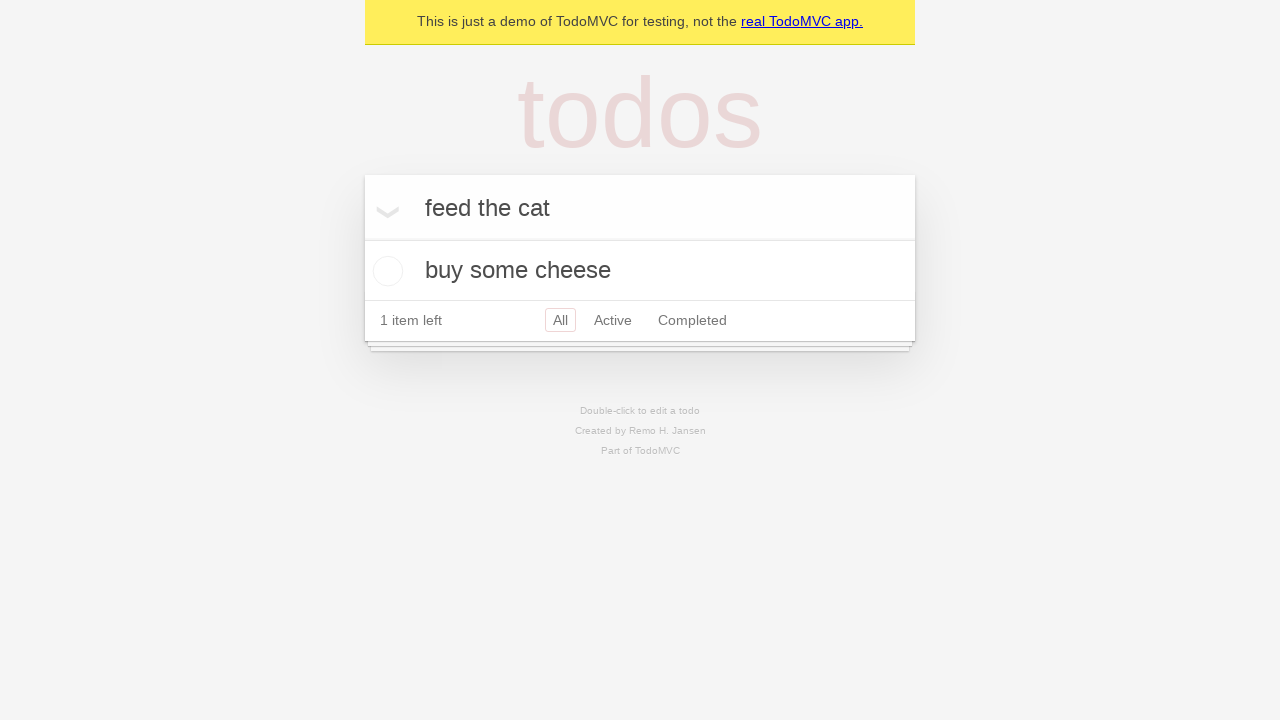

Pressed Enter to create second todo on internal:attr=[placeholder="What needs to be done?"i]
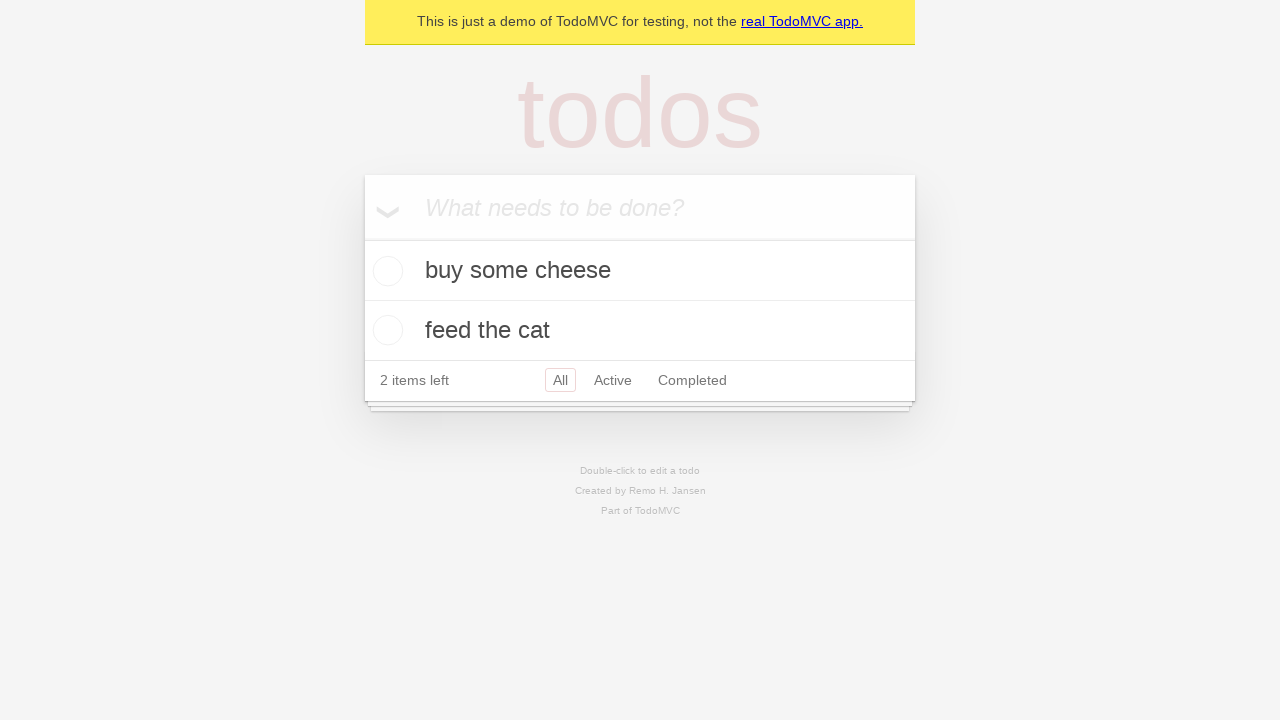

Filled todo input with 'book a doctors appointment' on internal:attr=[placeholder="What needs to be done?"i]
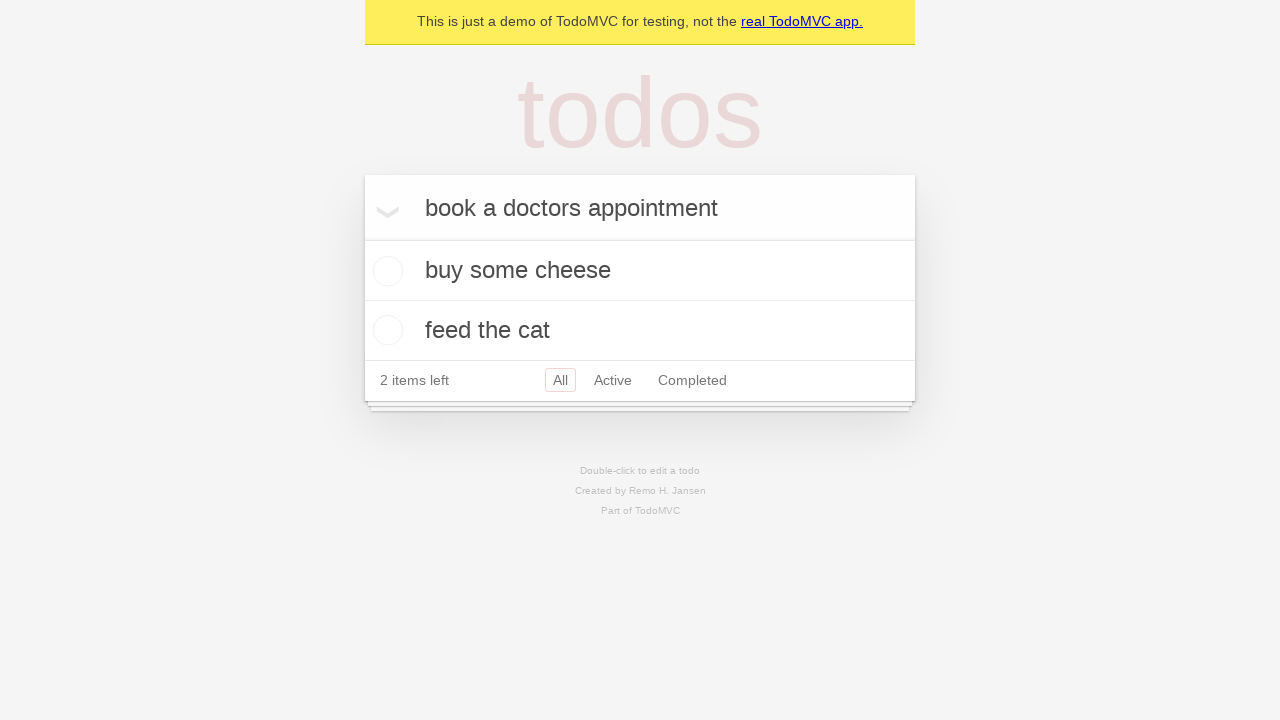

Pressed Enter to create third todo on internal:attr=[placeholder="What needs to be done?"i]
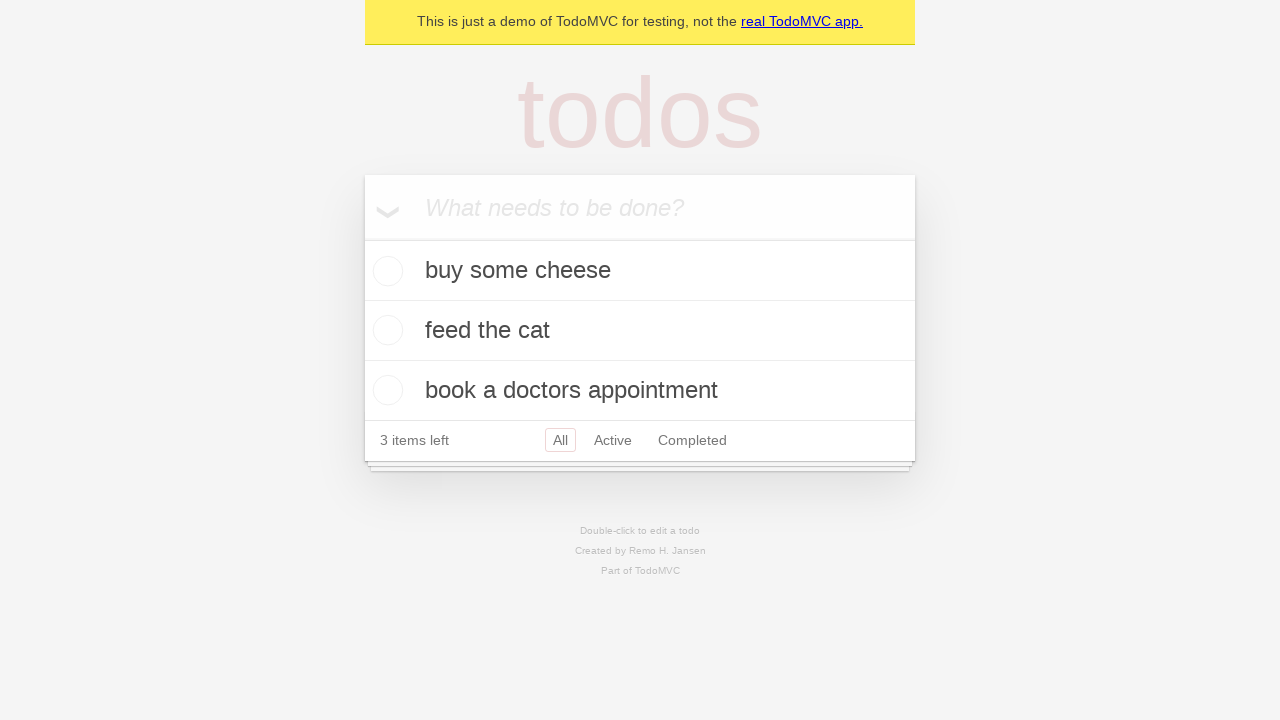

Double-clicked second todo item to enter edit mode at (640, 331) on internal:testid=[data-testid="todo-item"s] >> nth=1
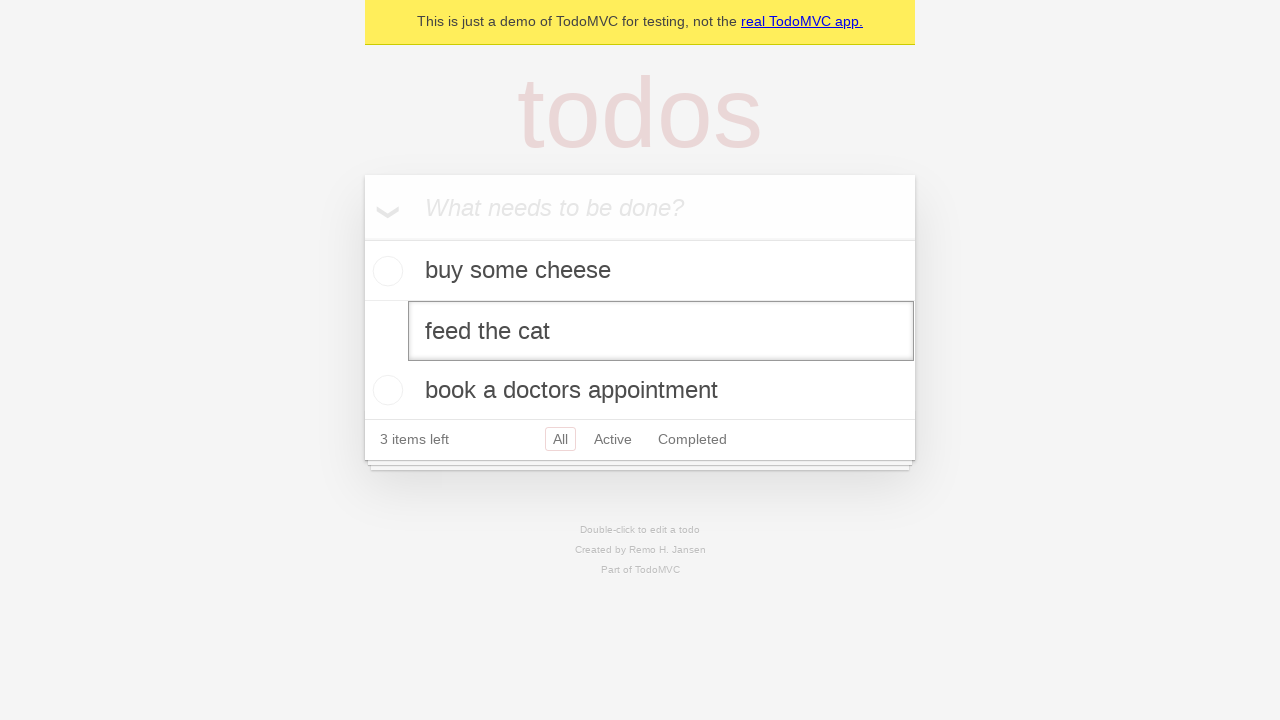

Cleared the edit textbox to empty string on internal:testid=[data-testid="todo-item"s] >> nth=1 >> internal:role=textbox[nam
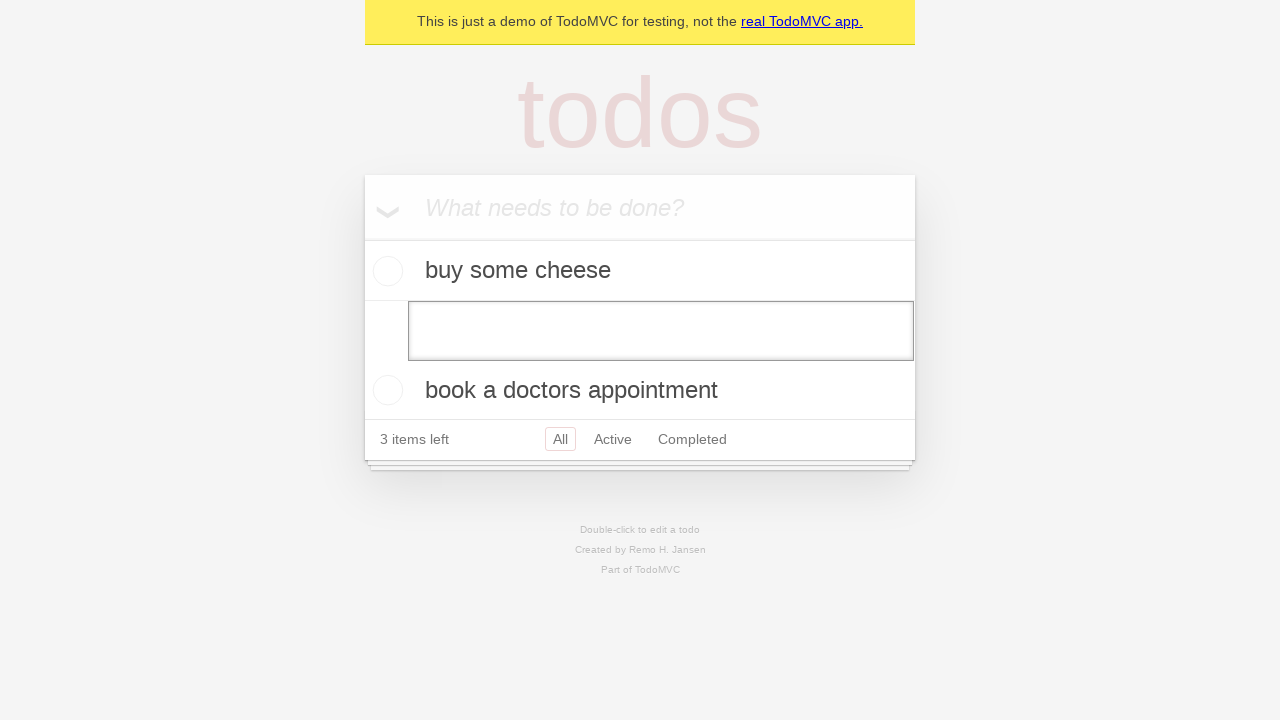

Pressed Enter to submit empty edit, removing the todo item on internal:testid=[data-testid="todo-item"s] >> nth=1 >> internal:role=textbox[nam
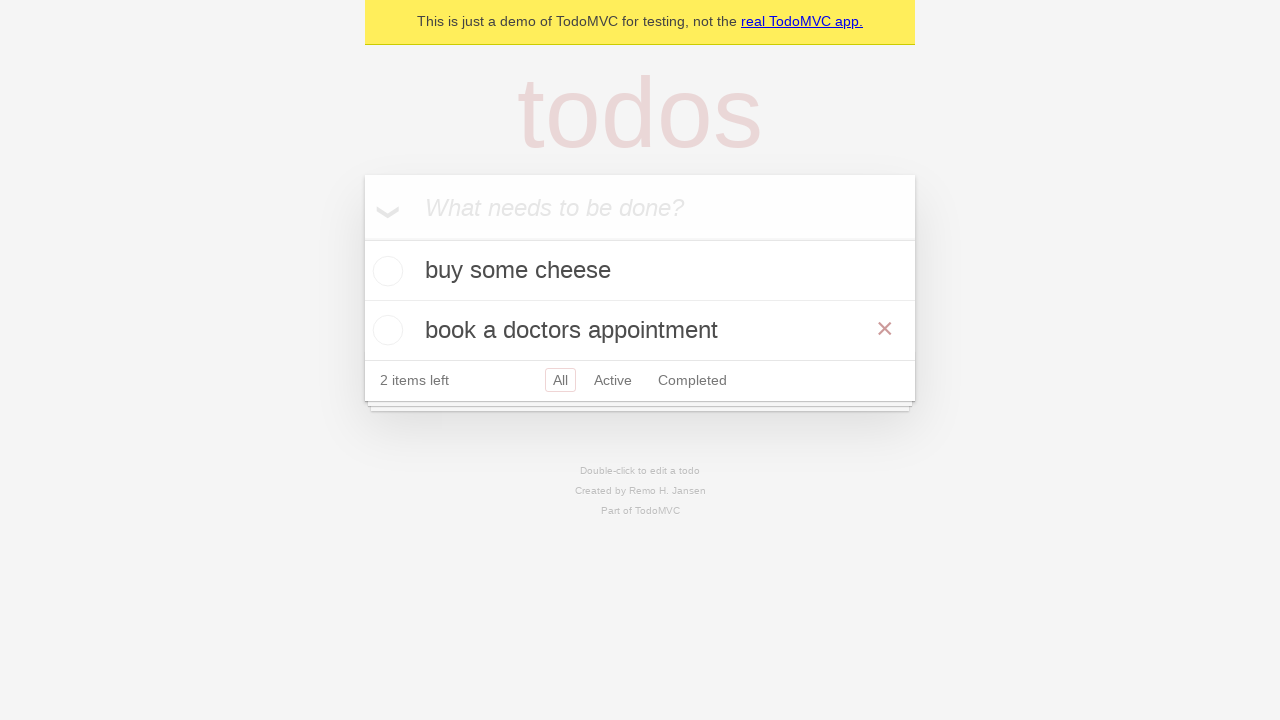

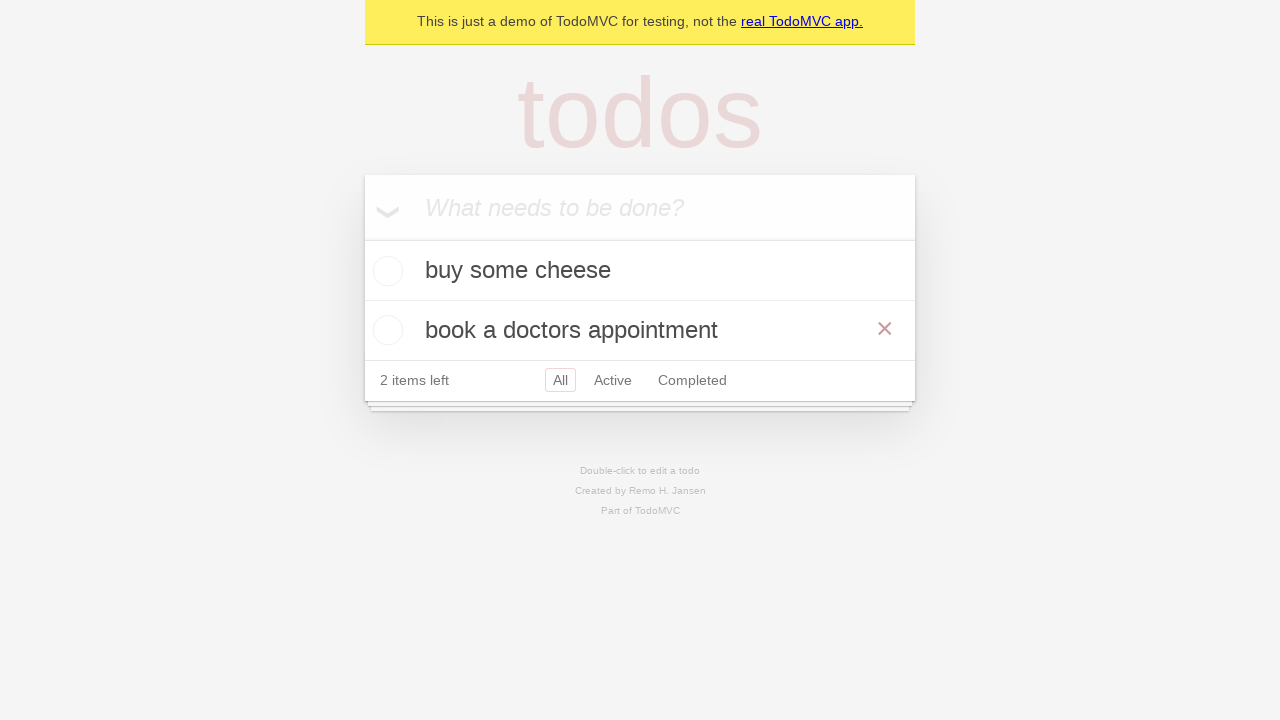